Tests the accordion widget functionality by hovering over the Widgets menu, clicking on Accordion, and expanding a collapsible group

Starting URL: http://demo.automationtesting.in/Register.html

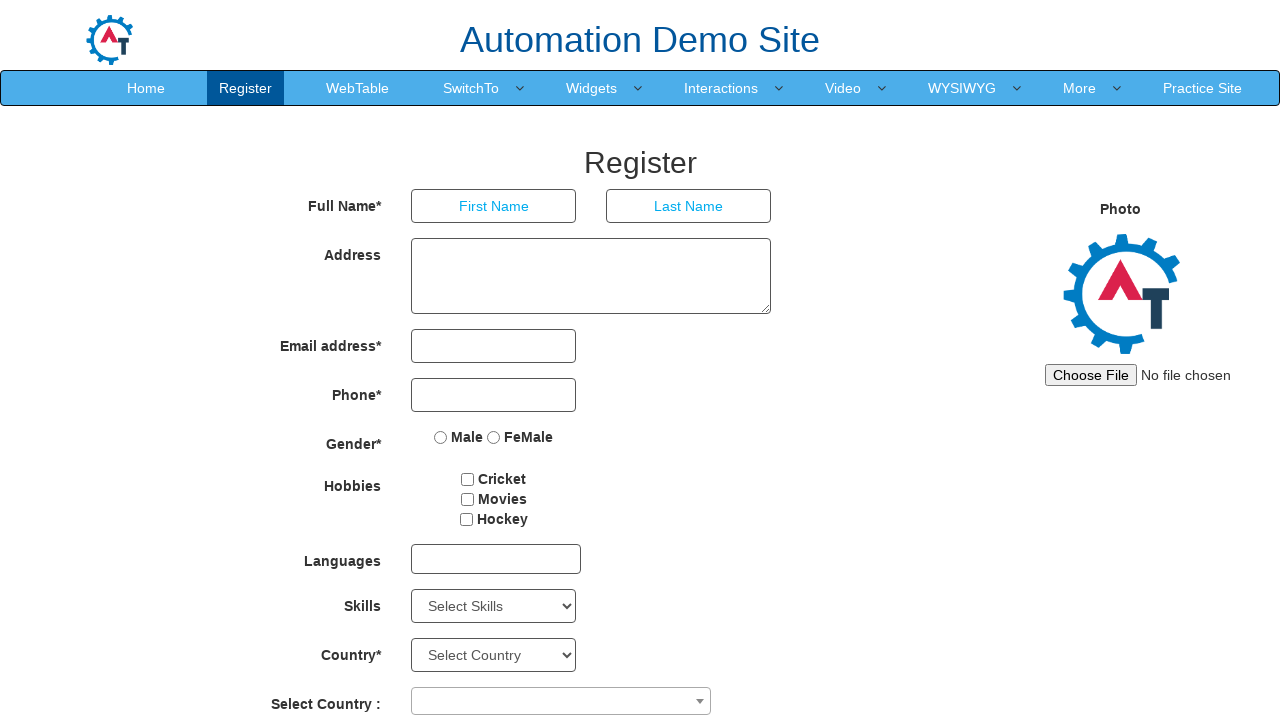

Hovered over Widgets menu item at (592, 88) on a:has-text('Widgets')
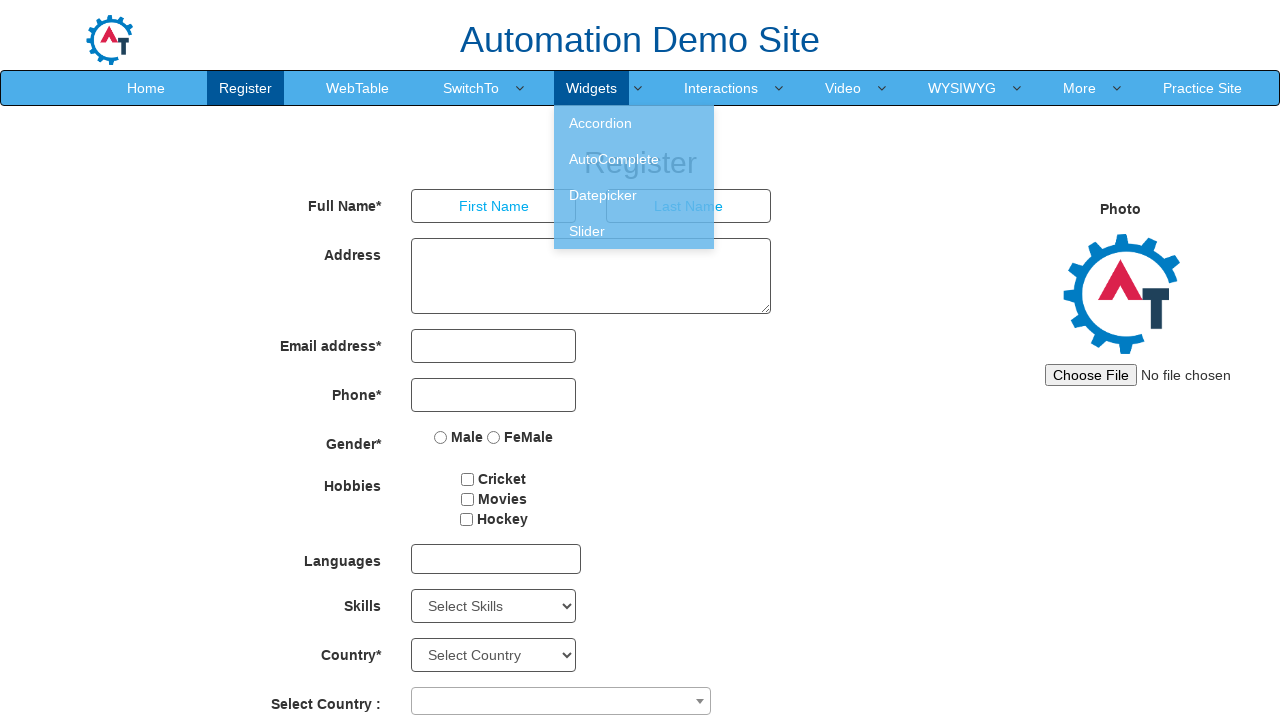

Clicked on Accordion link in the dropdown at (634, 123) on a:has-text('Accordion')
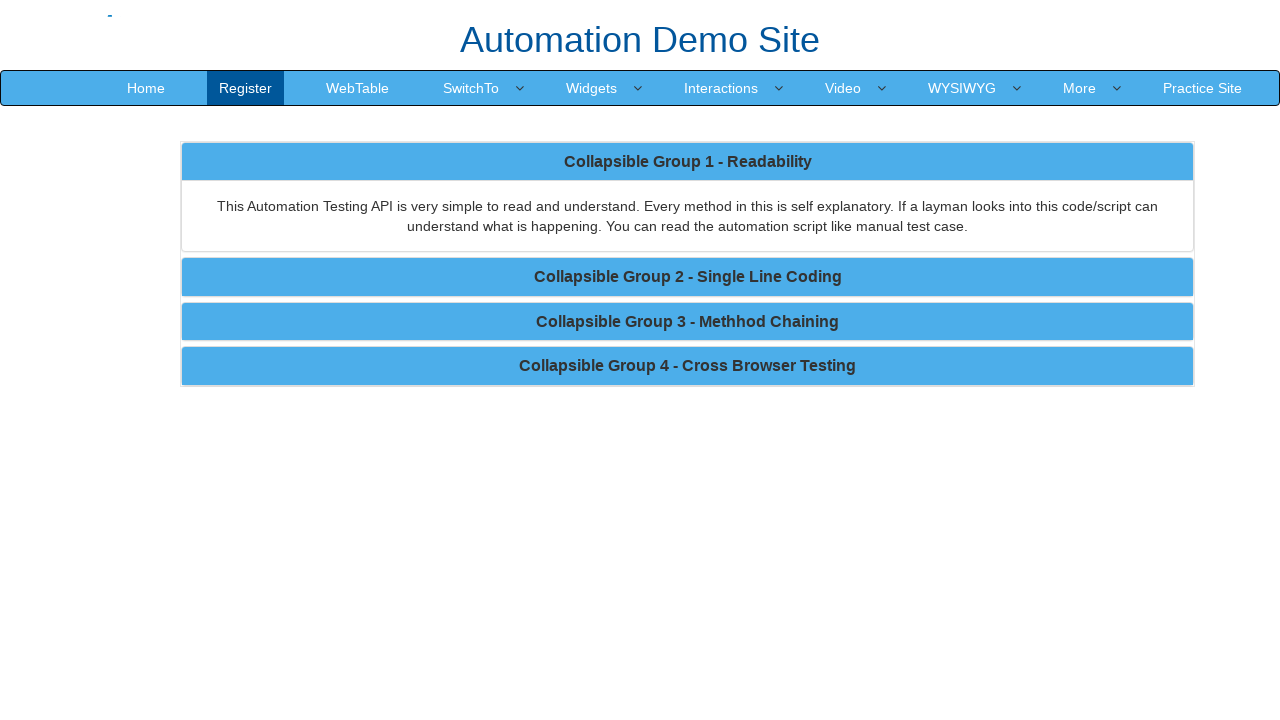

Accordion items loaded and became visible
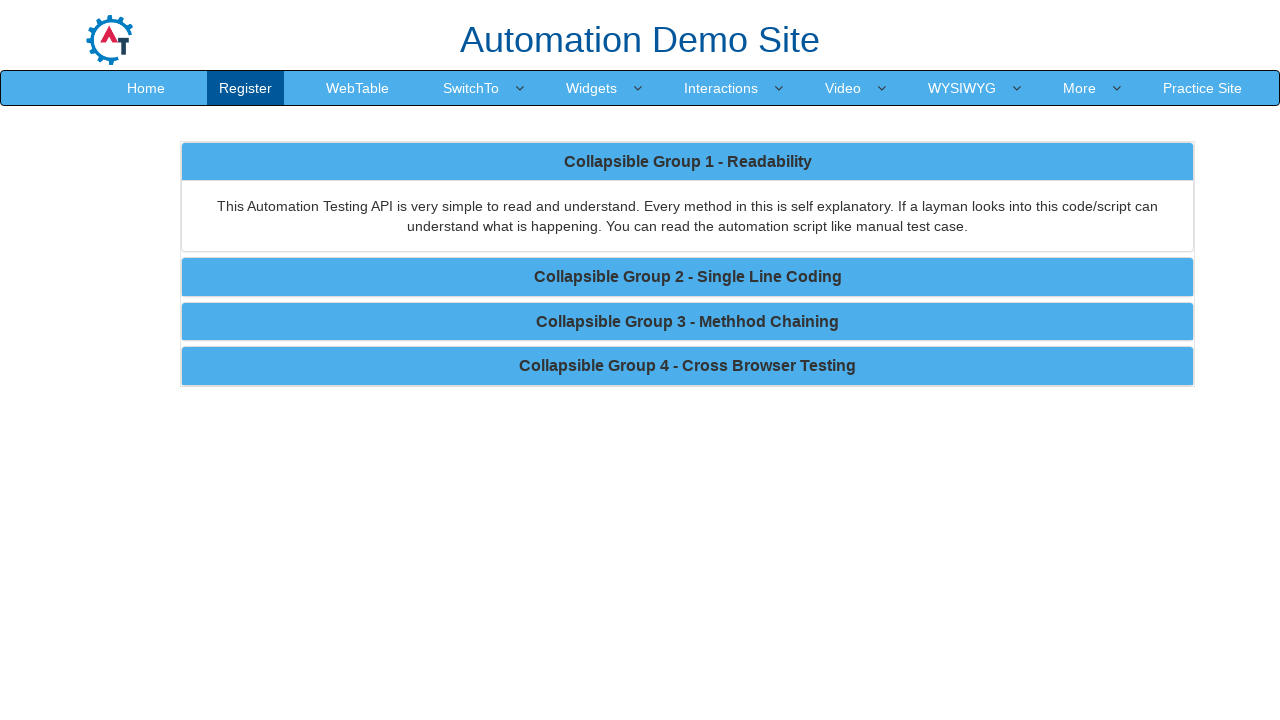

Clicked on Collapsible Group 2 to expand it at (688, 277) on a:has-text('Collapsible Group 2 - Single Line Coding')
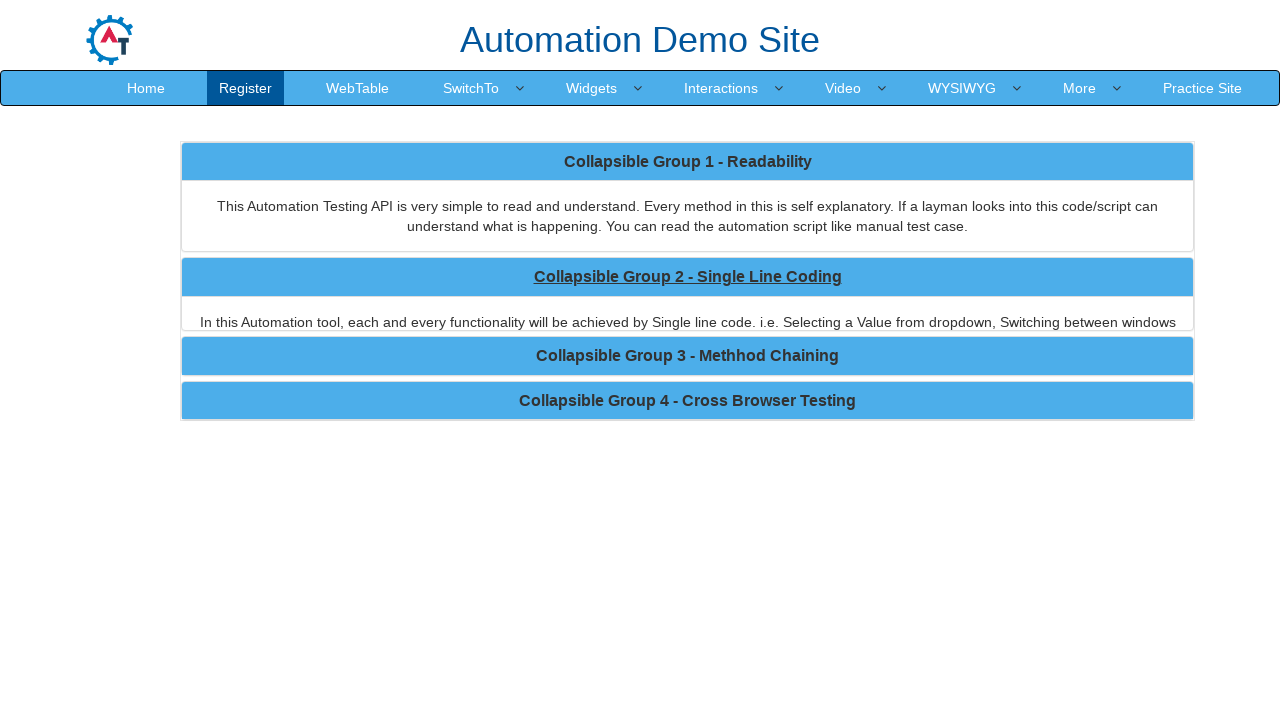

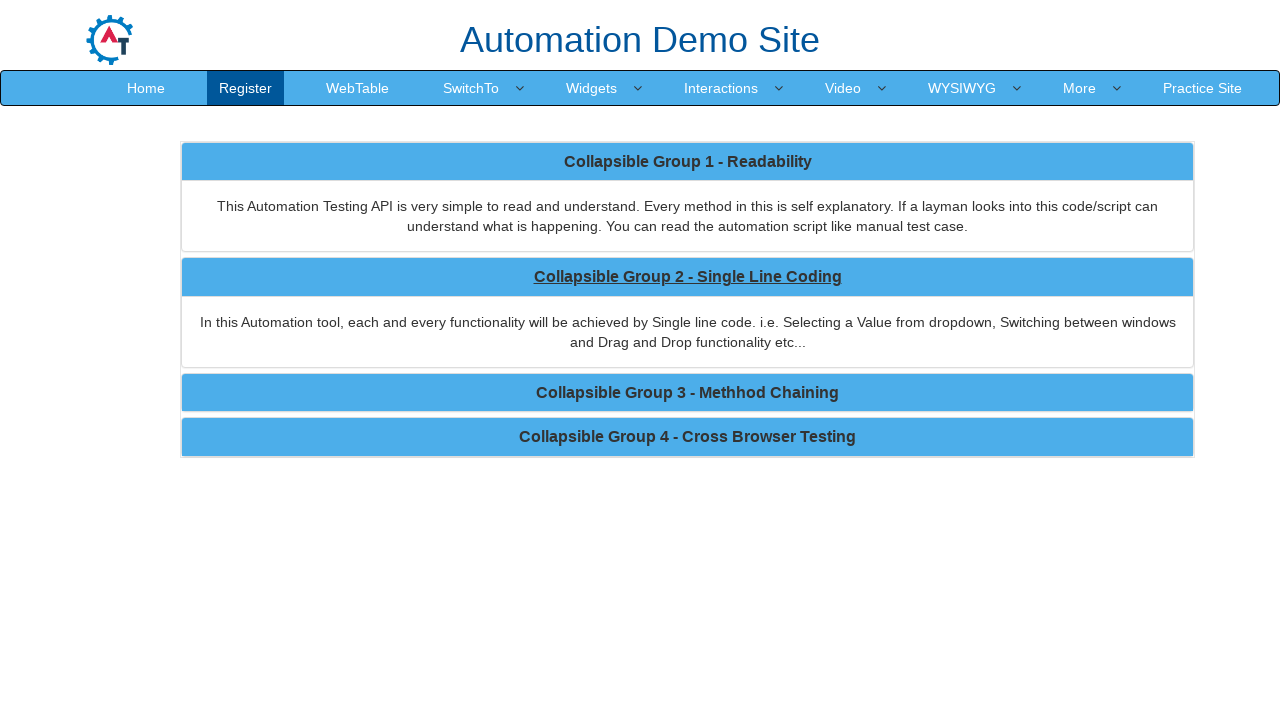